Tests login form validation by entering only a password and clicking login, verifying that an error message about missing username is displayed.

Starting URL: https://demo.applitools.com/hackathon.html

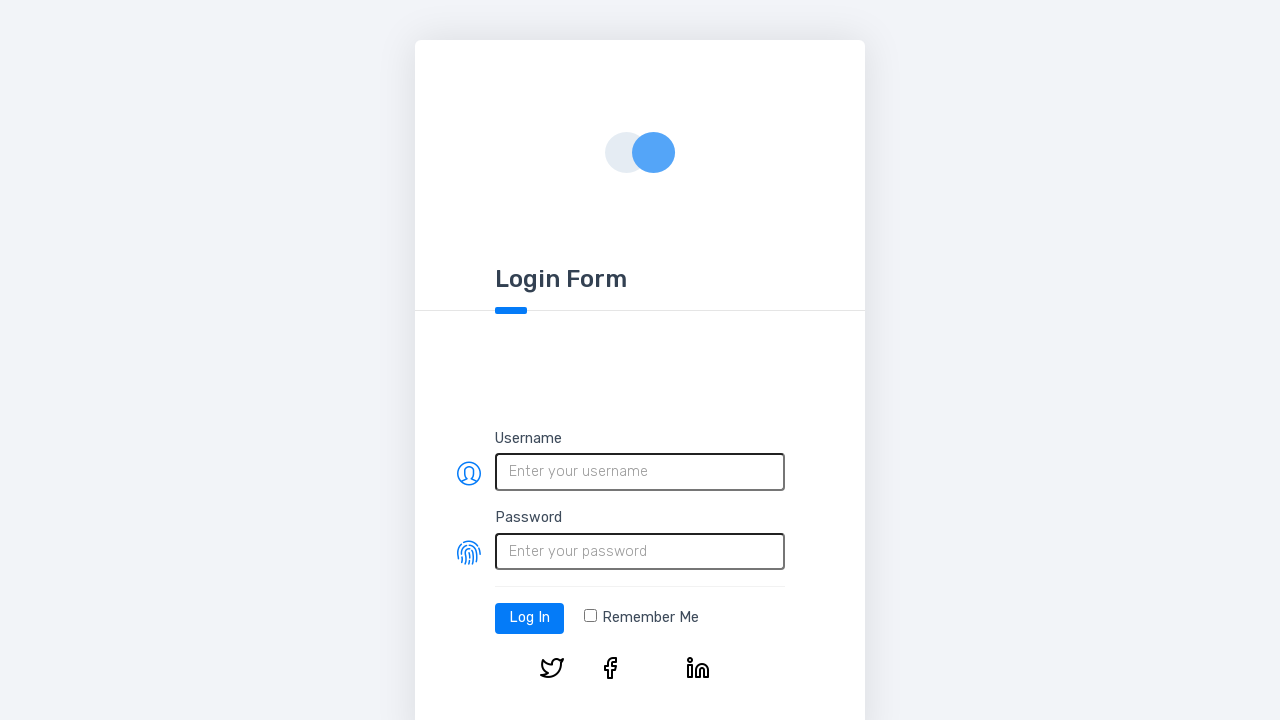

Set viewport size to 800x600
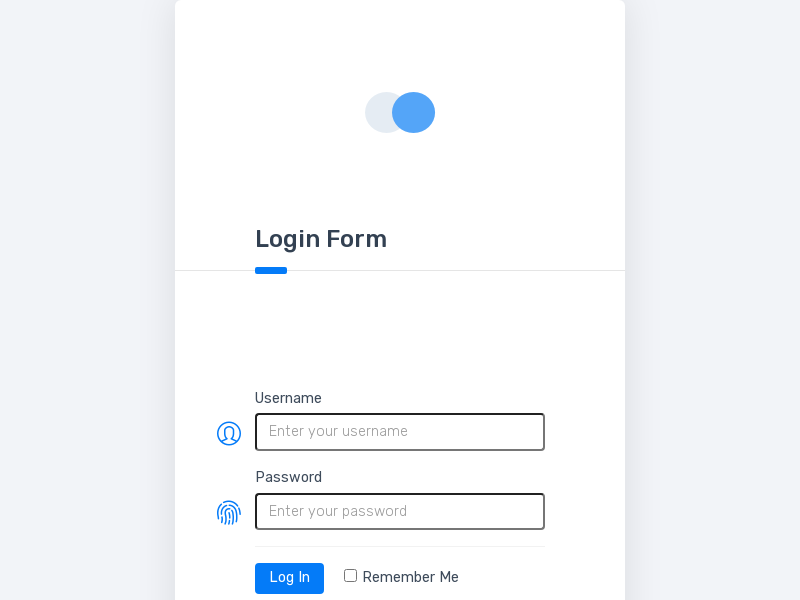

Filled password field with 'SecurePass123' on #password
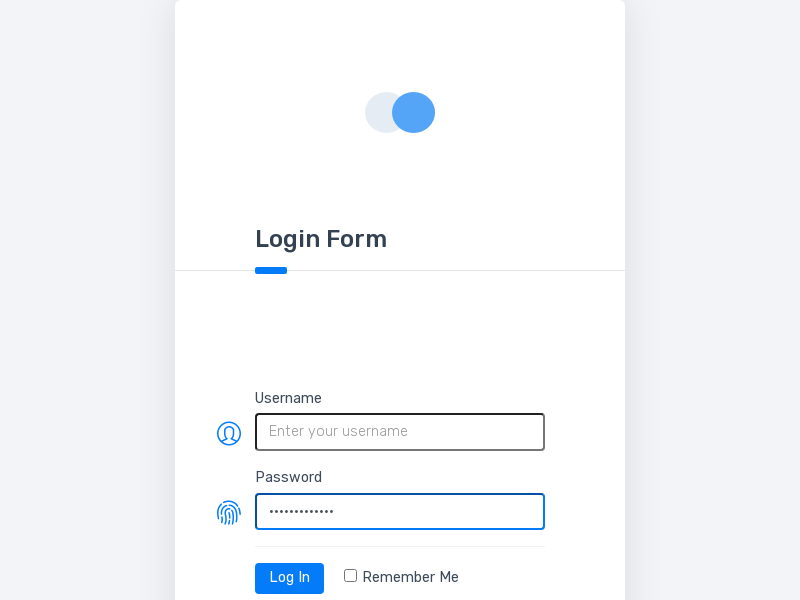

Clicked login button at (290, 578) on #log-in
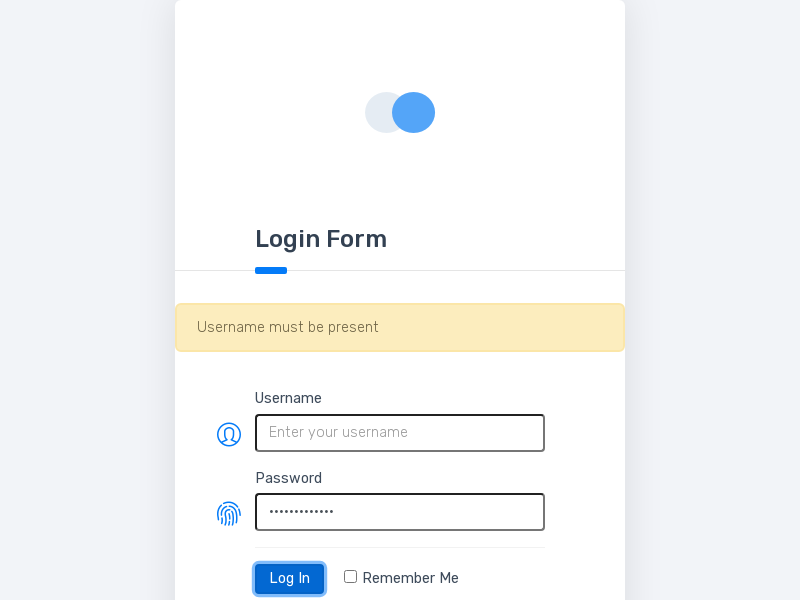

Error message about missing username appeared
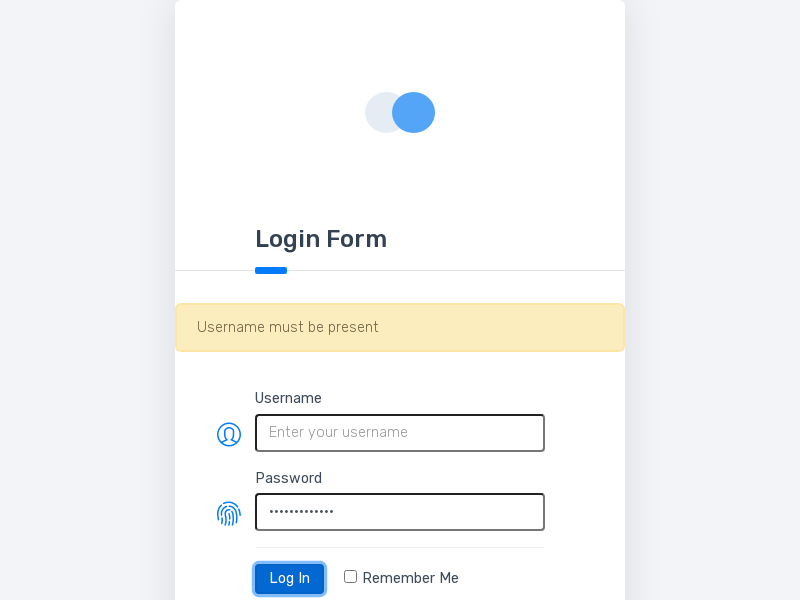

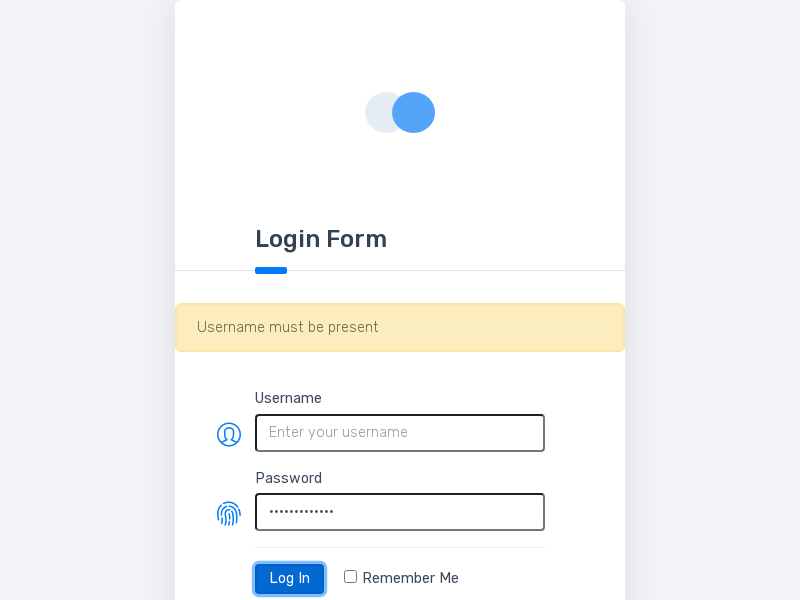